Tests that pressing Escape cancels edits and restores original text

Starting URL: https://demo.playwright.dev/todomvc

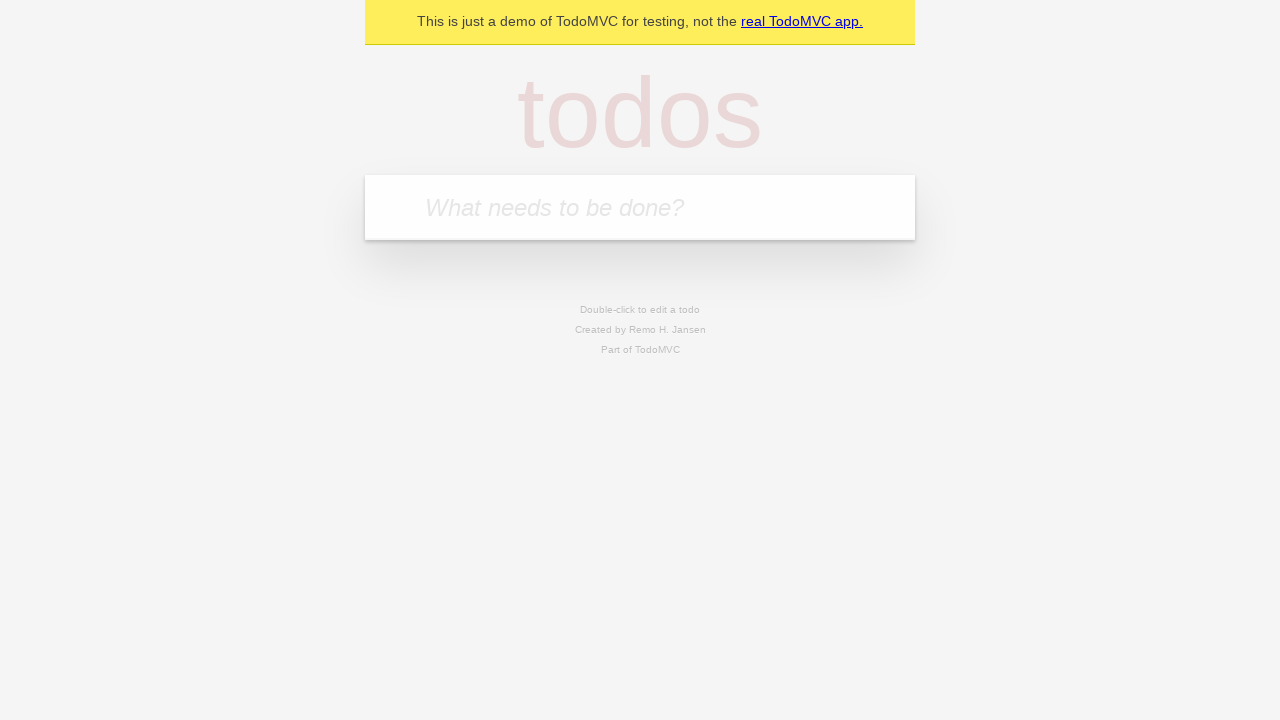

Filled new todo field with 'buy some cheese' on .new-todo
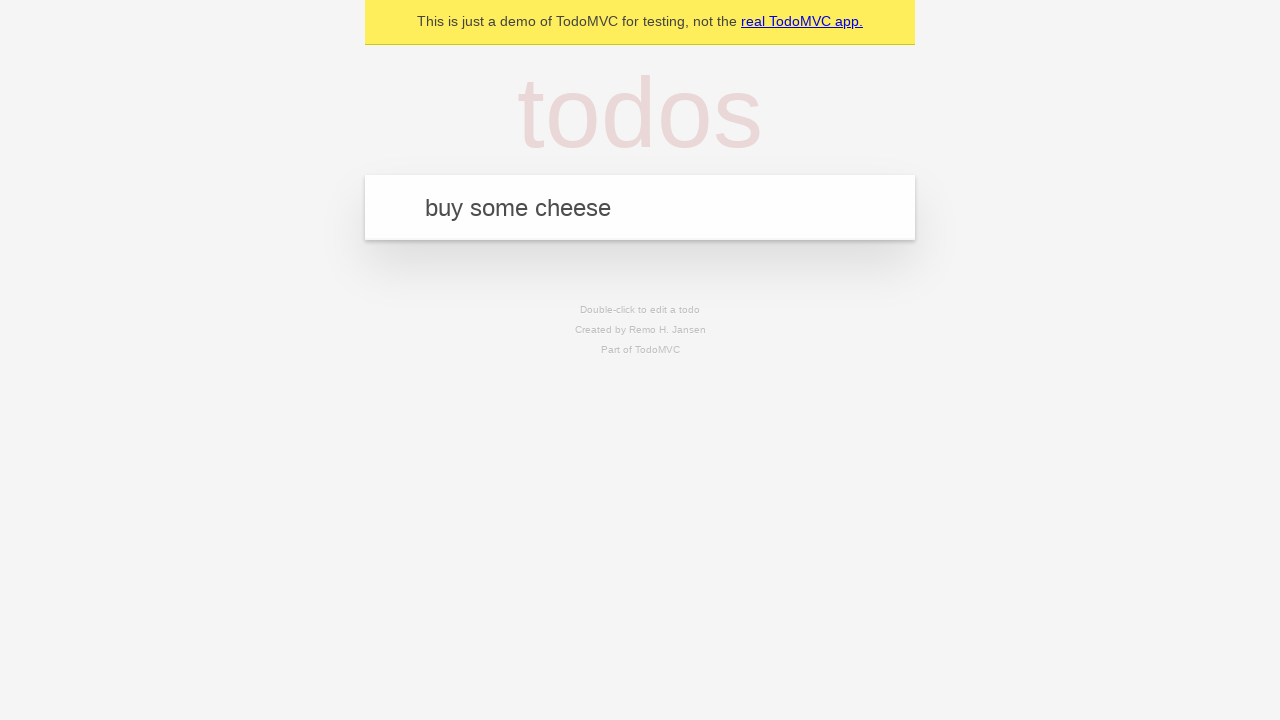

Pressed Enter to add first todo on .new-todo
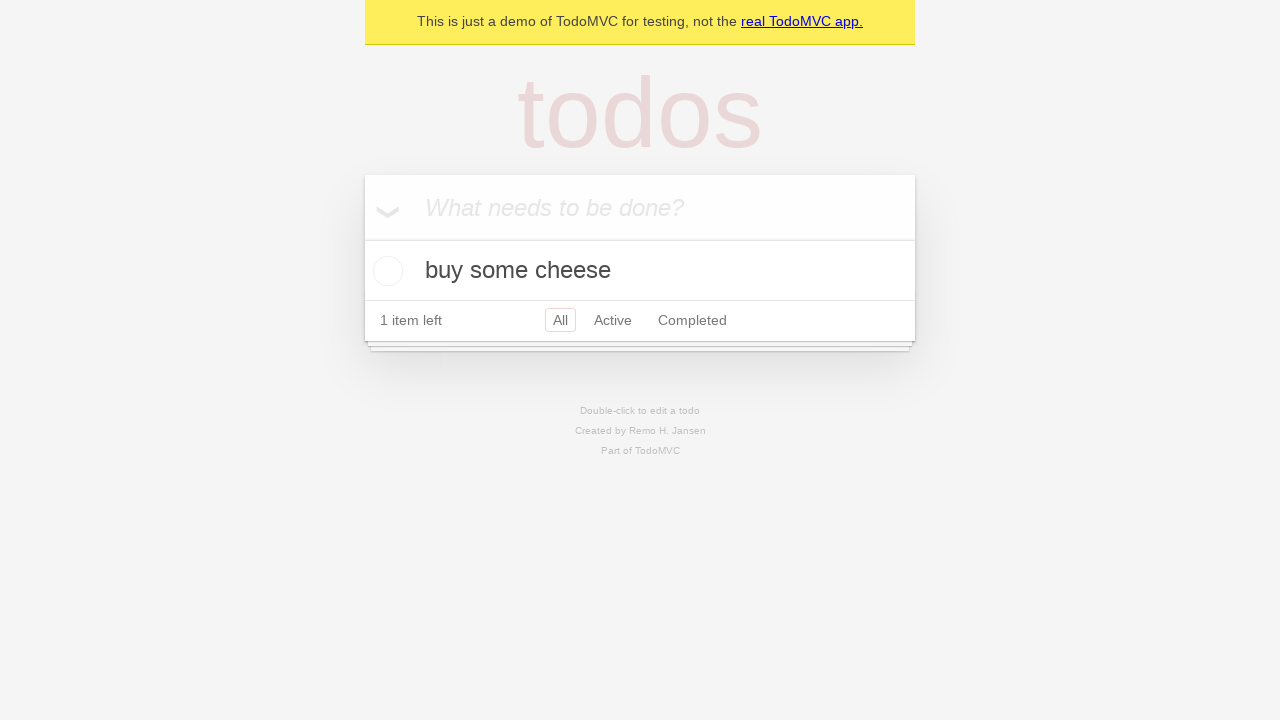

Filled new todo field with 'feed the cat' on .new-todo
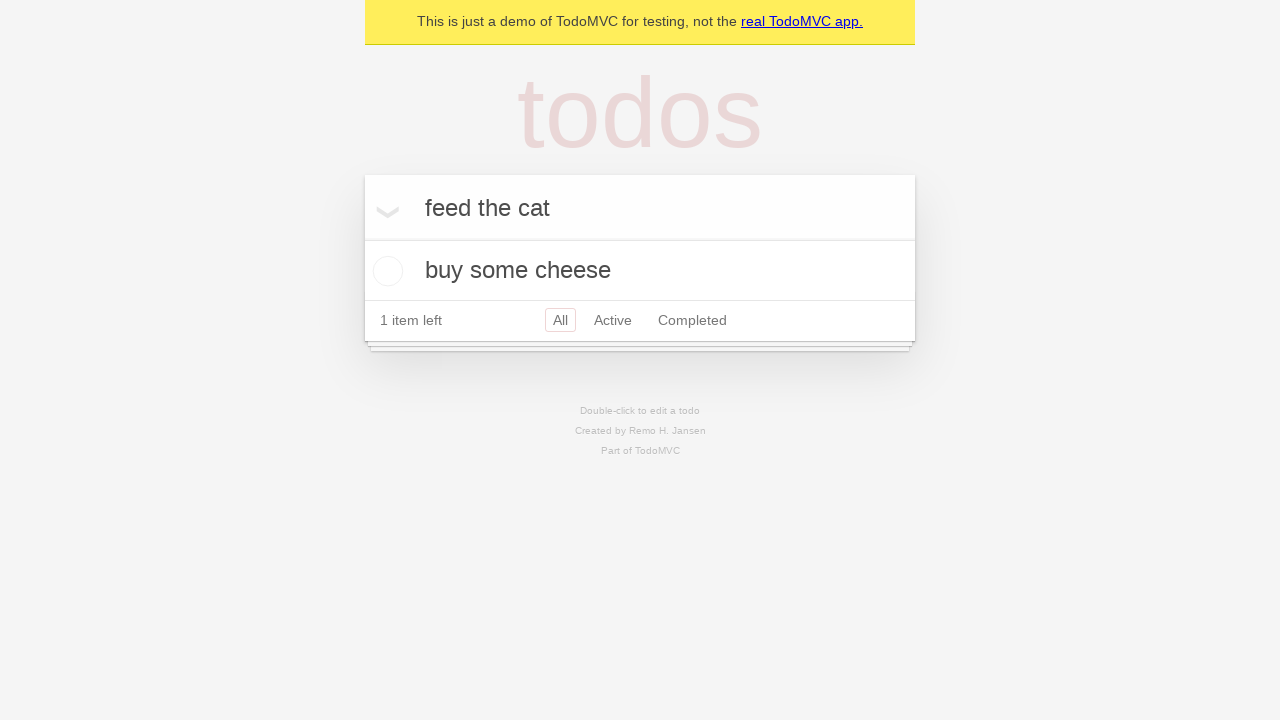

Pressed Enter to add second todo on .new-todo
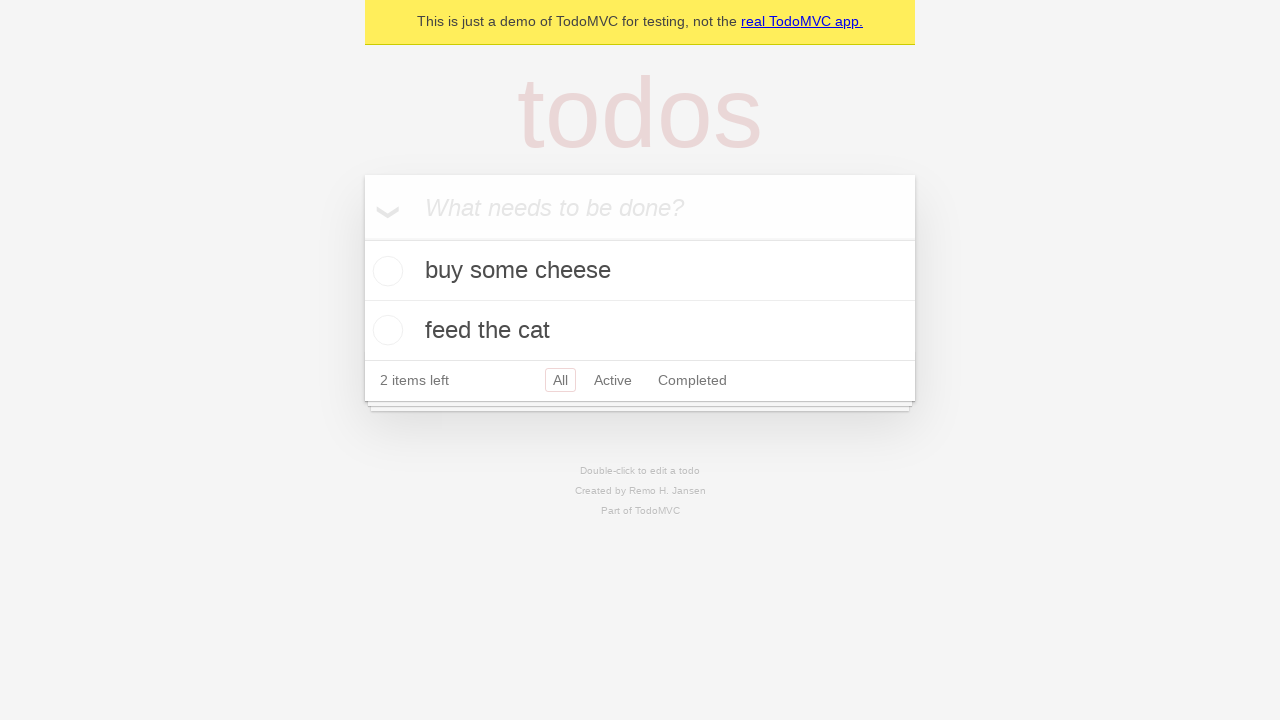

Filled new todo field with 'book a doctors appointment' on .new-todo
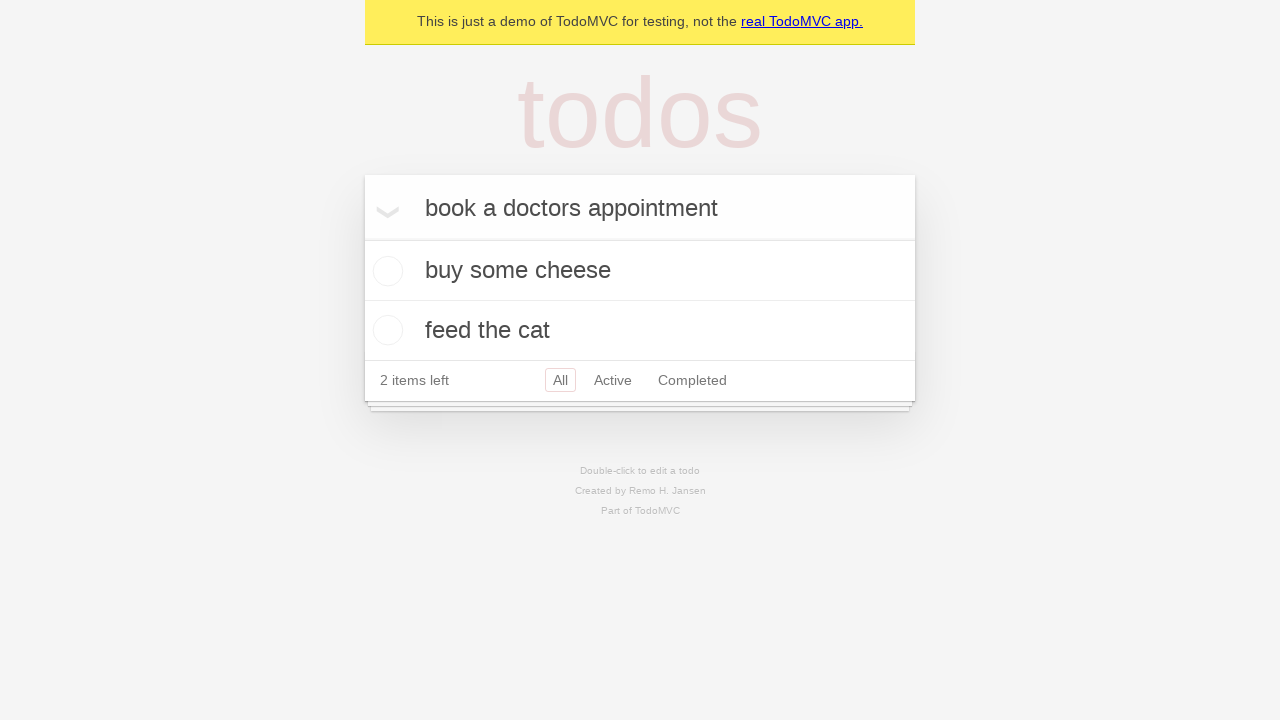

Pressed Enter to add third todo on .new-todo
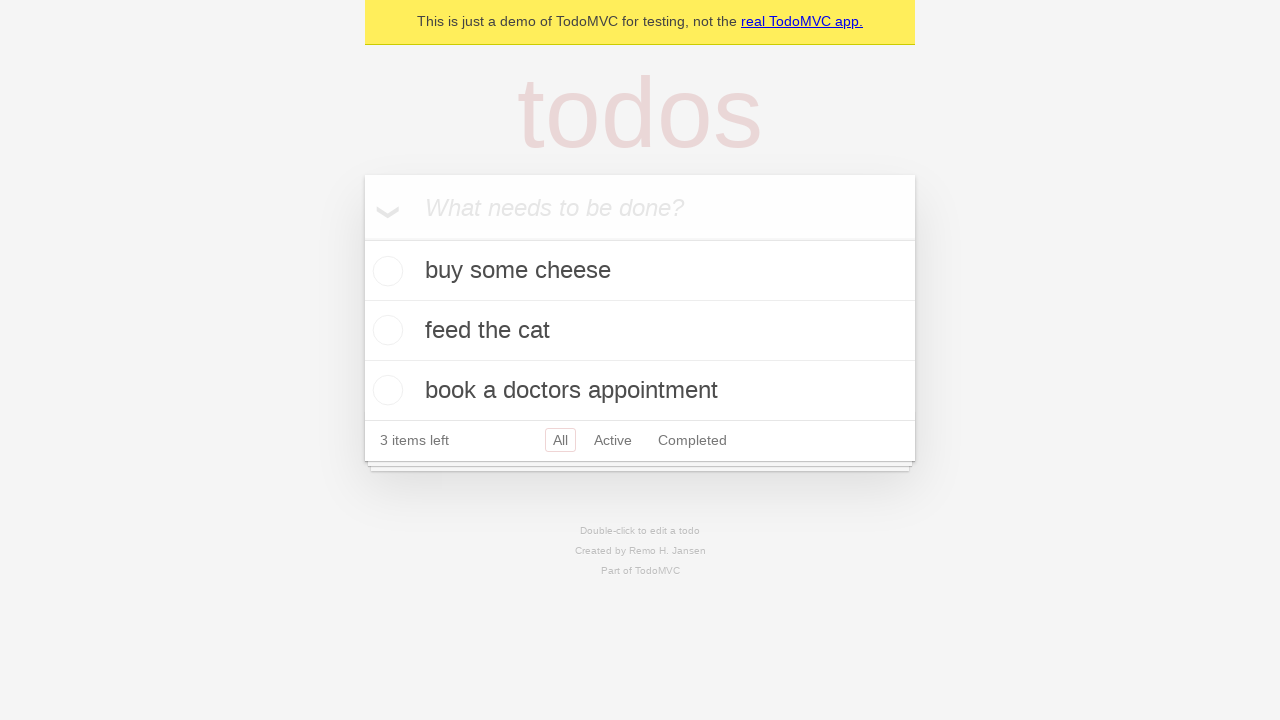

Double-clicked second todo to enter edit mode at (640, 331) on .todo-list li >> nth=1
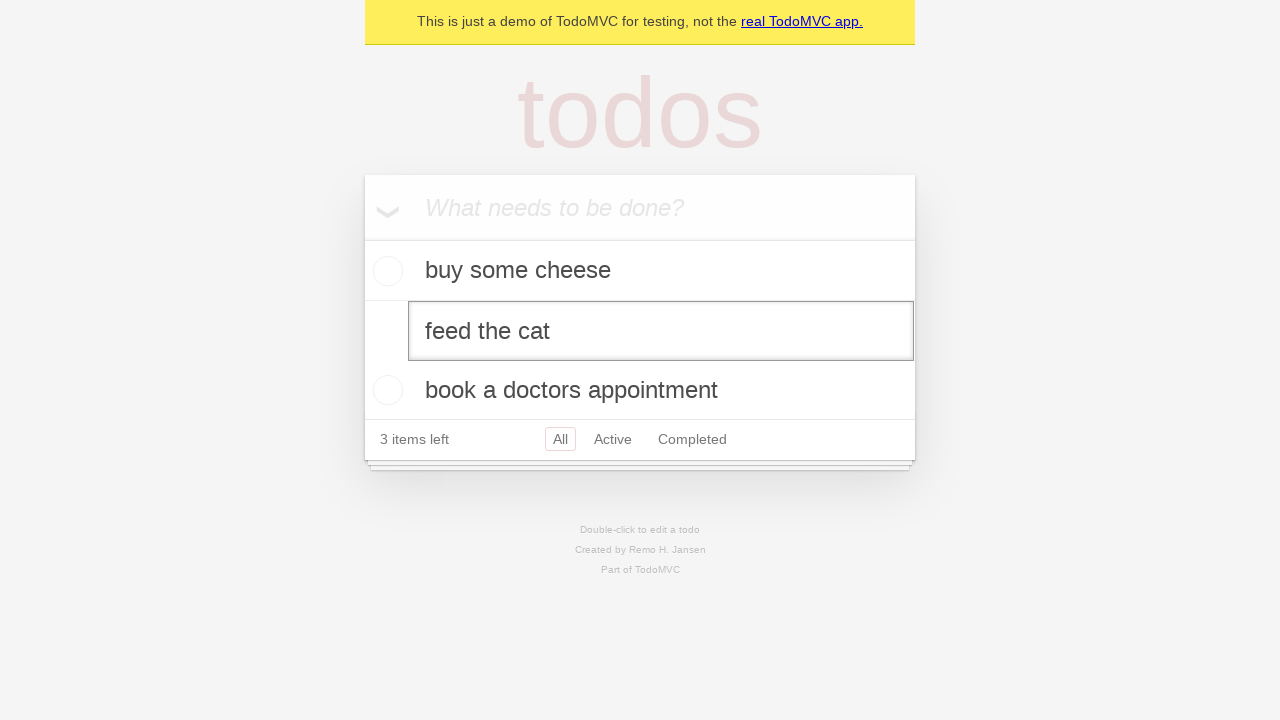

Pressed Escape to cancel edit and restore original text on .todo-list li >> nth=1 >> .edit
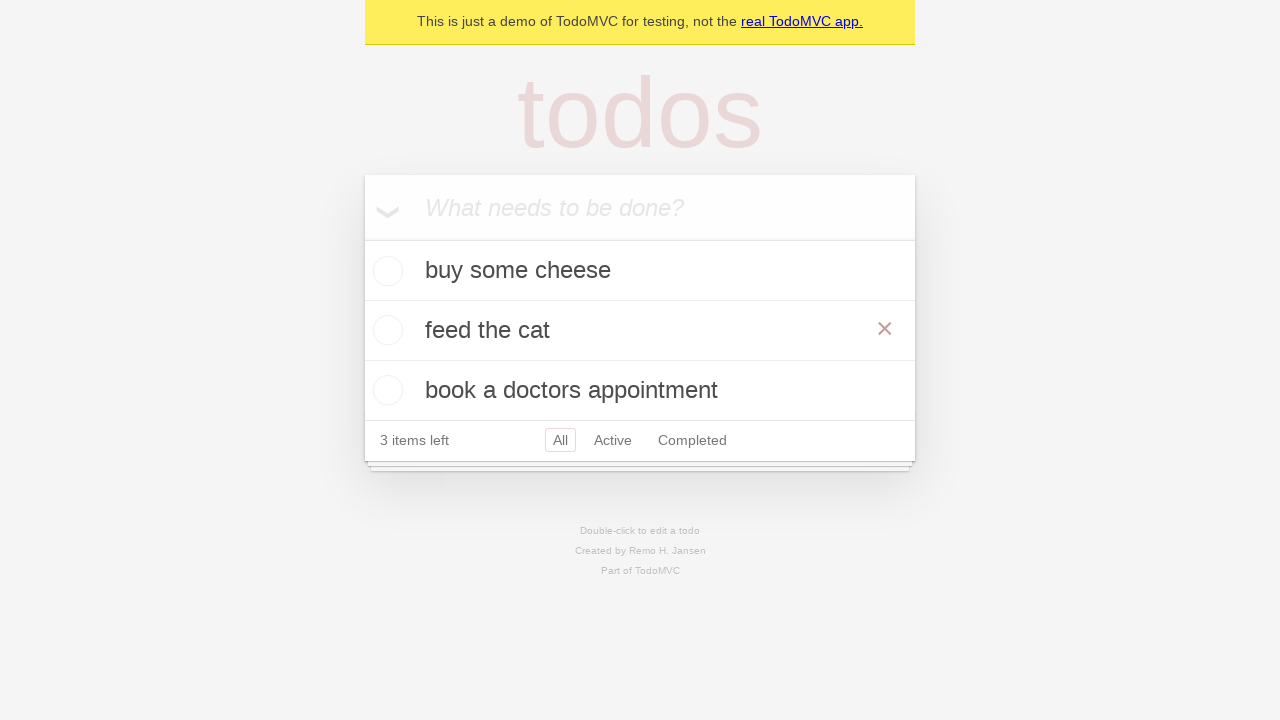

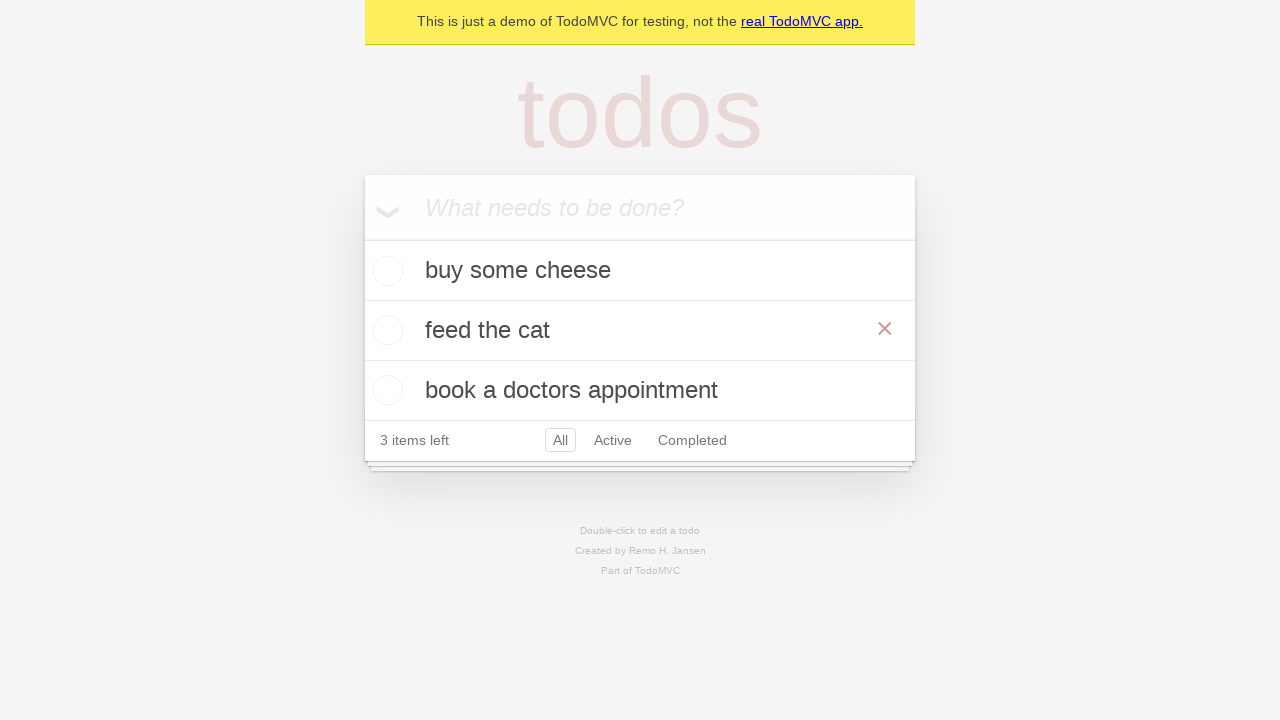